Tests a data types form by filling in all fields except zip code, submitting the form, and verifying that the empty zip code field is highlighted red while all other filled fields are highlighted green.

Starting URL: https://bonigarcia.dev/selenium-webdriver-java/data-types.html

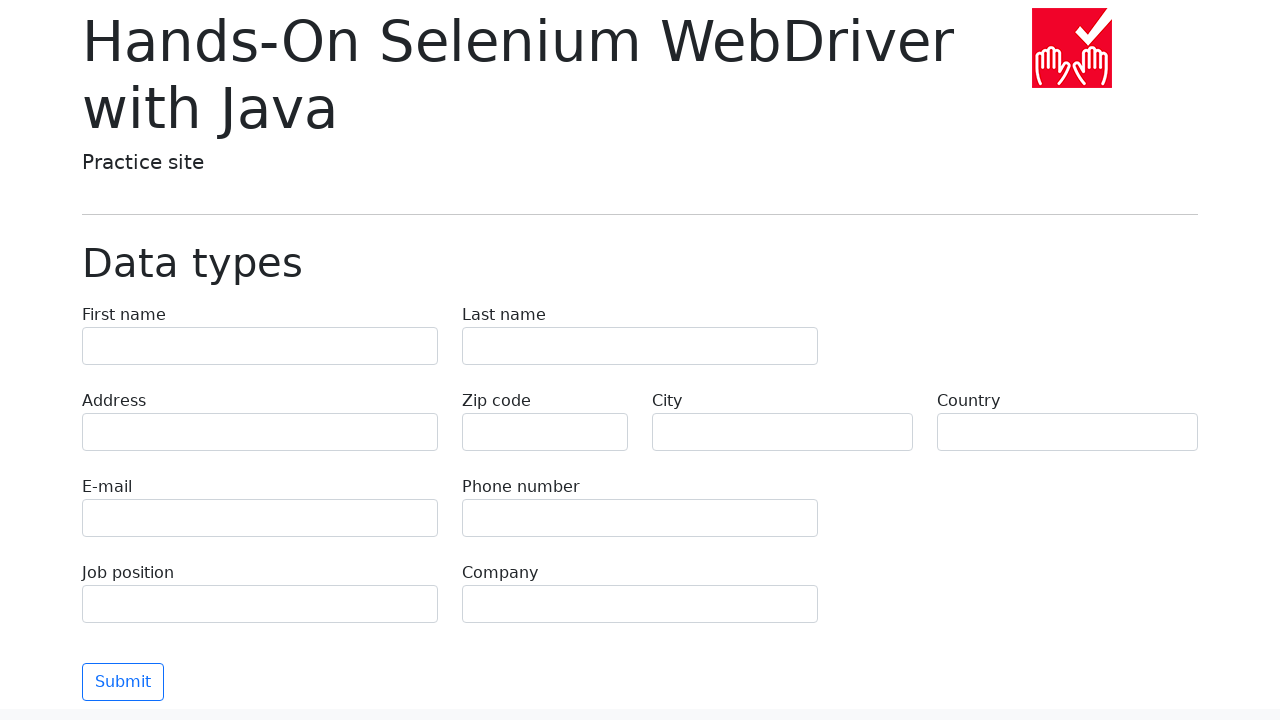

First name field became visible
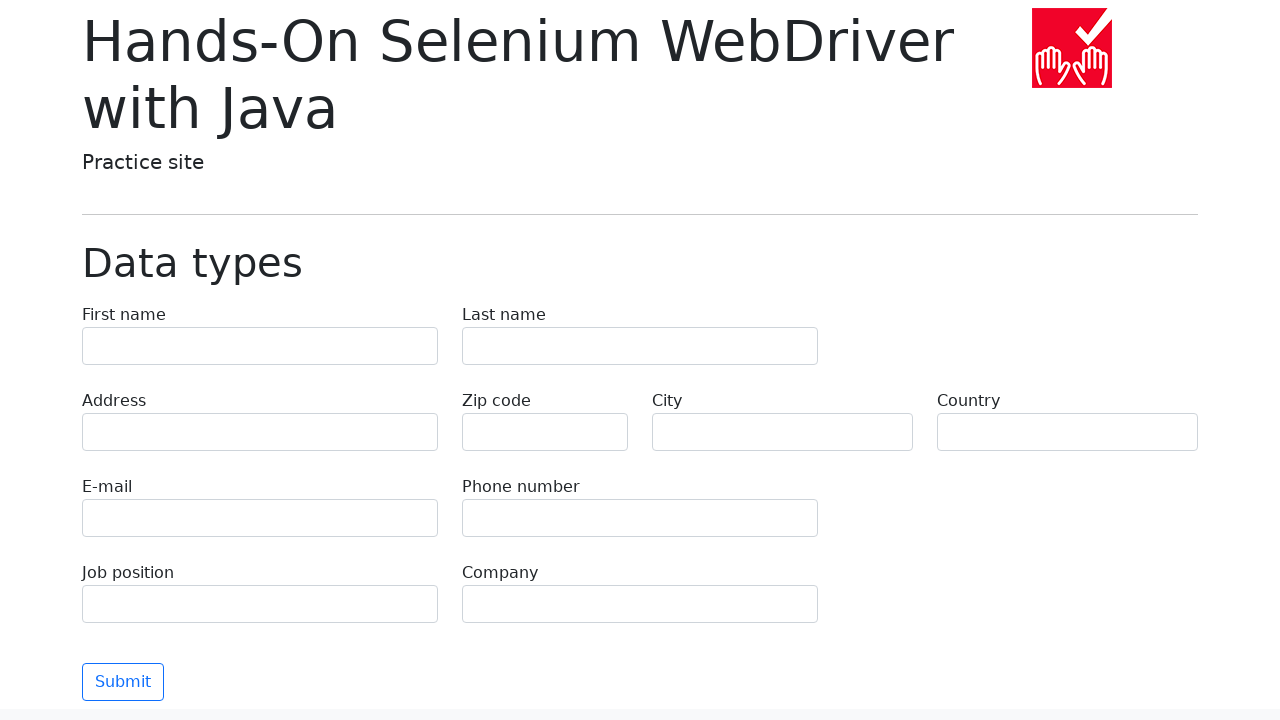

Filled first name field with 'Иван' on [name='first-name']
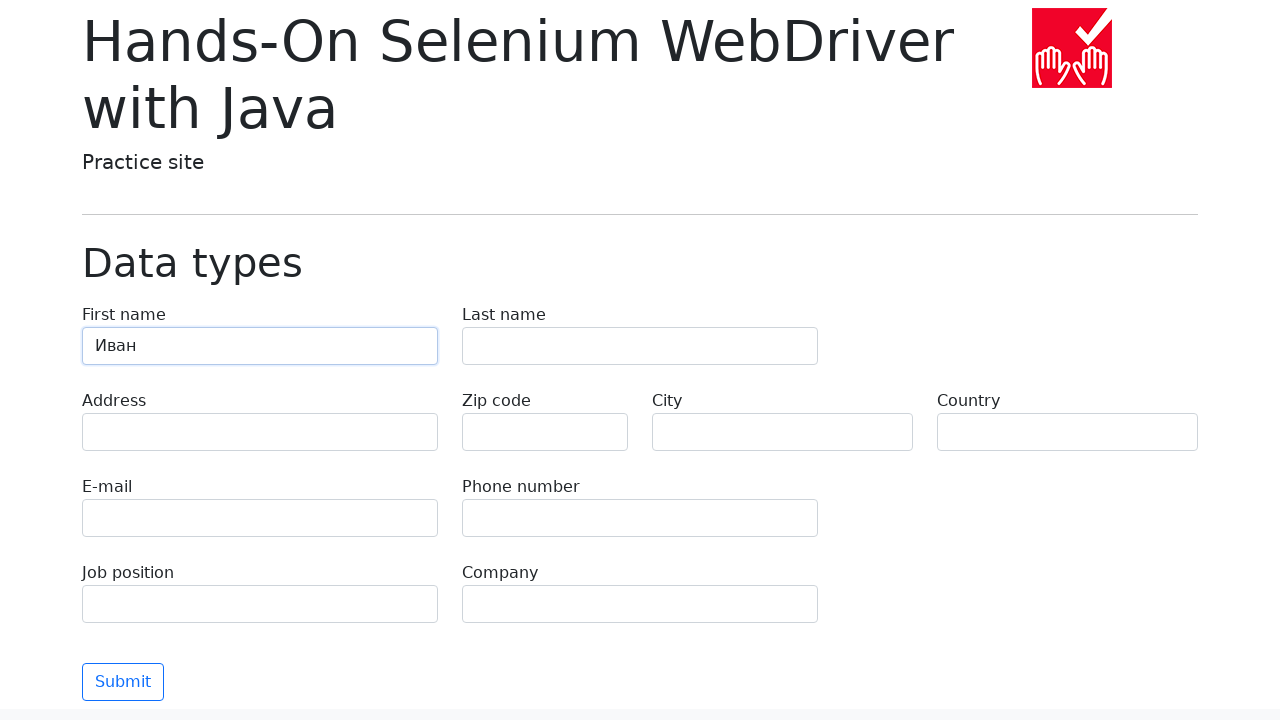

Filled last name field with 'Петров' on [name='last-name']
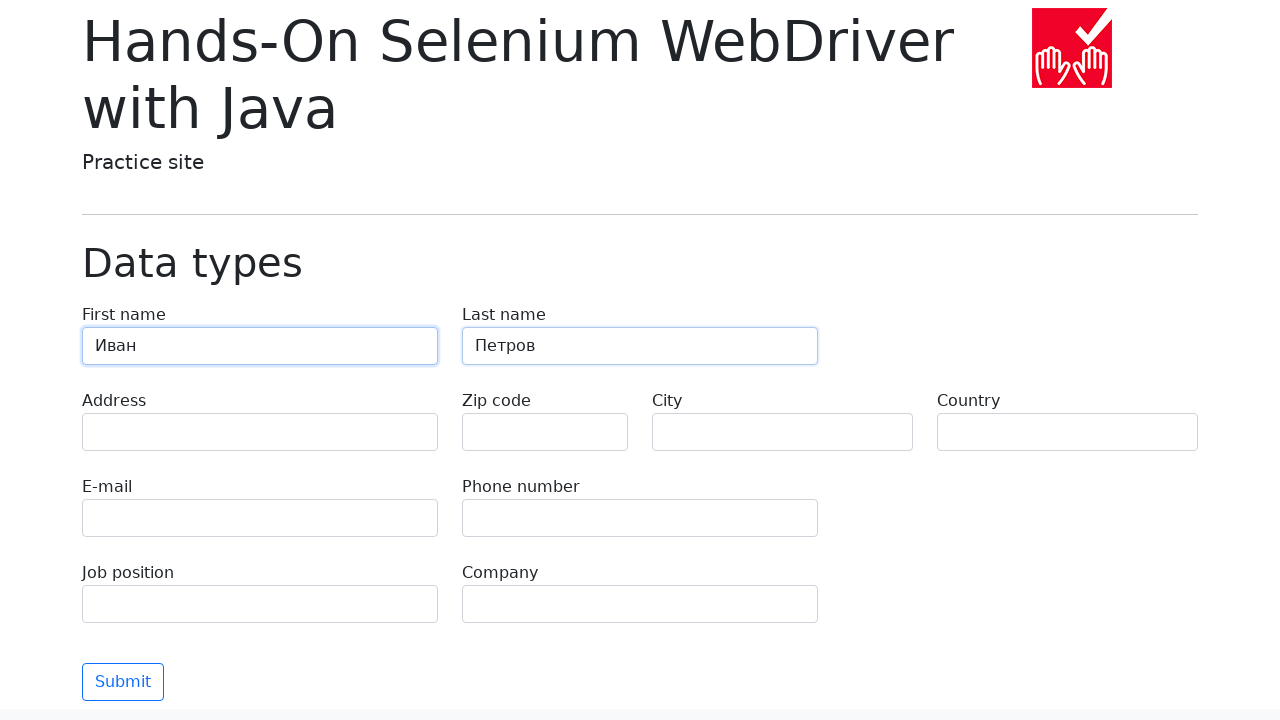

Filled address field with 'Ленина, 55-3' on [name='address']
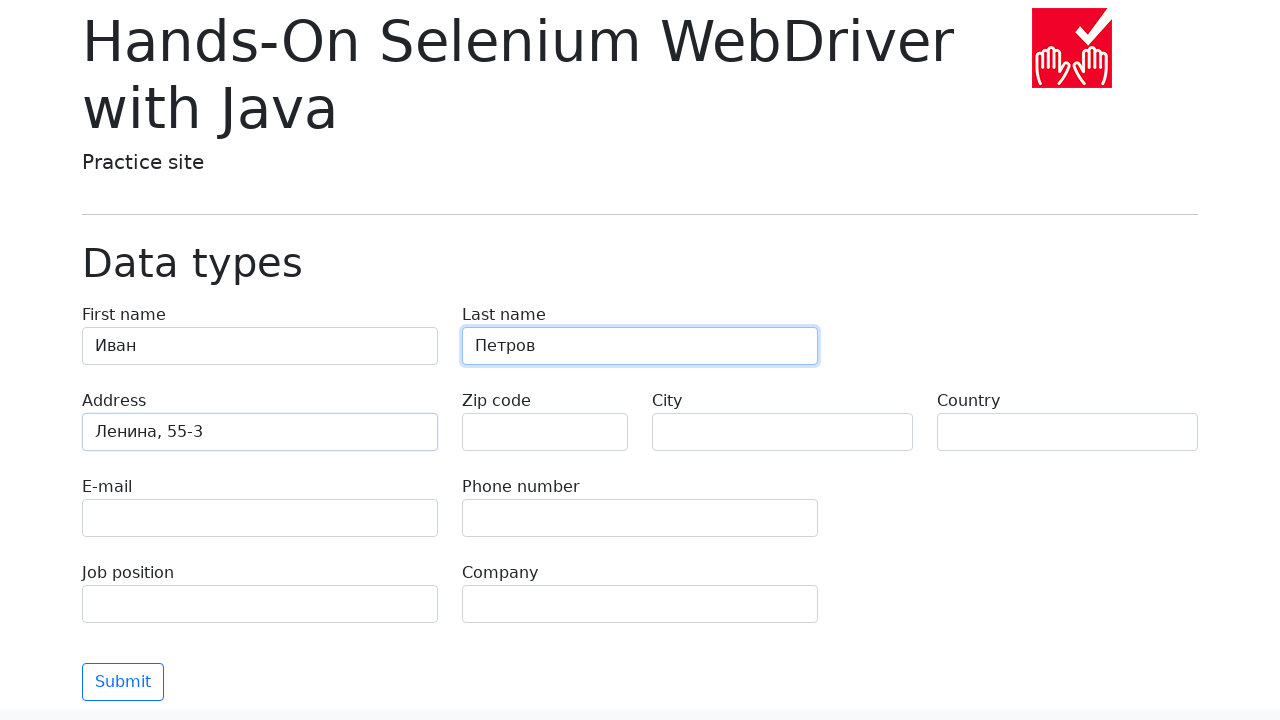

Left zip code field empty intentionally on [name='zip-code']
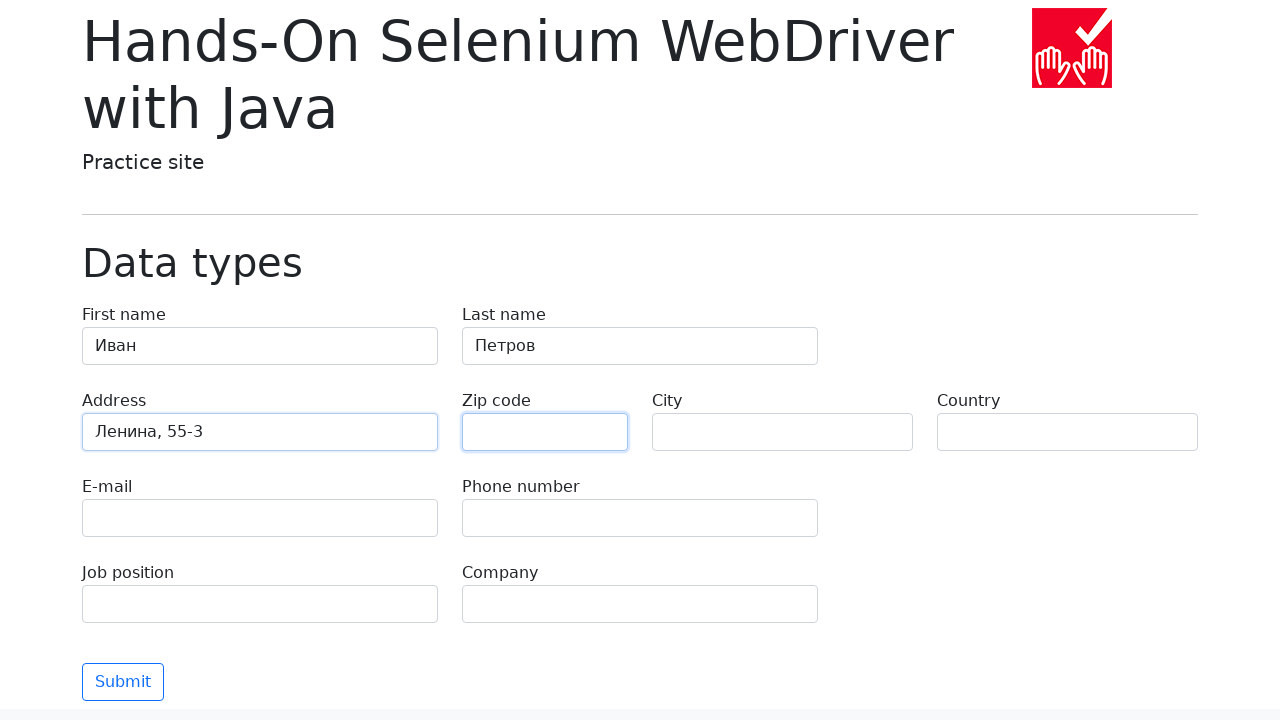

Filled city field with 'Москва' on [name='city']
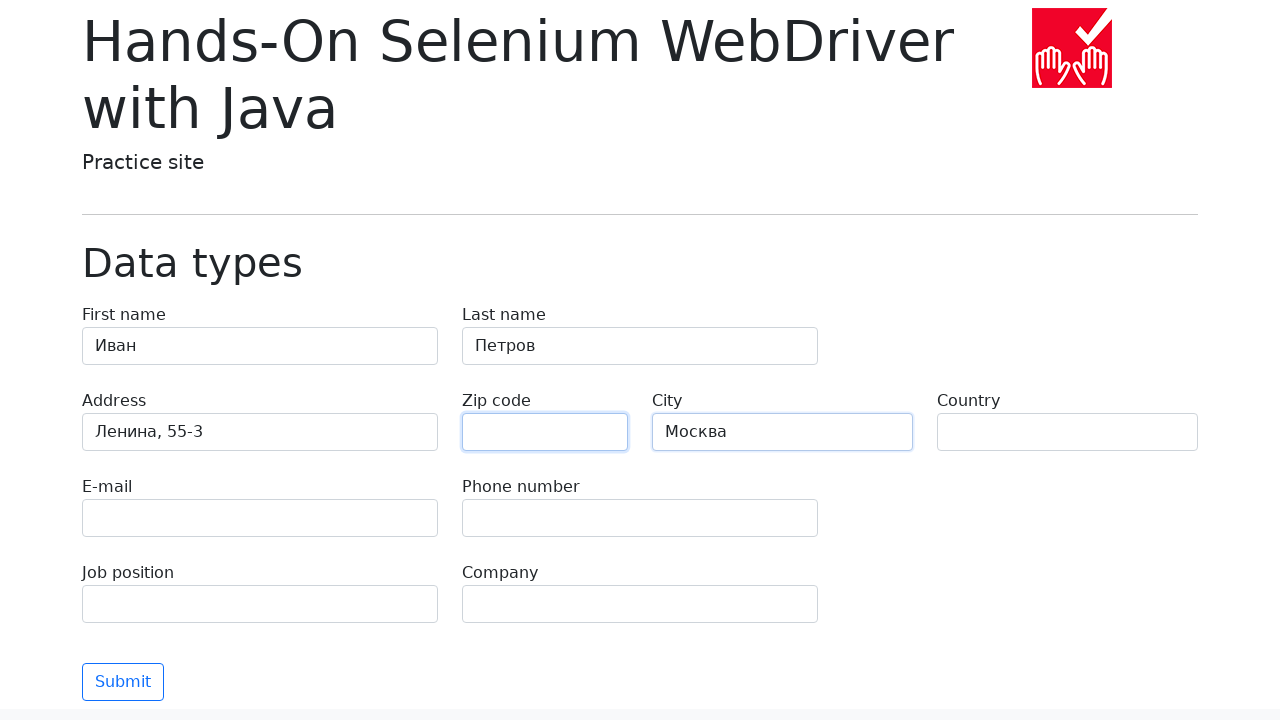

Filled country field with 'Россия' on [name='country']
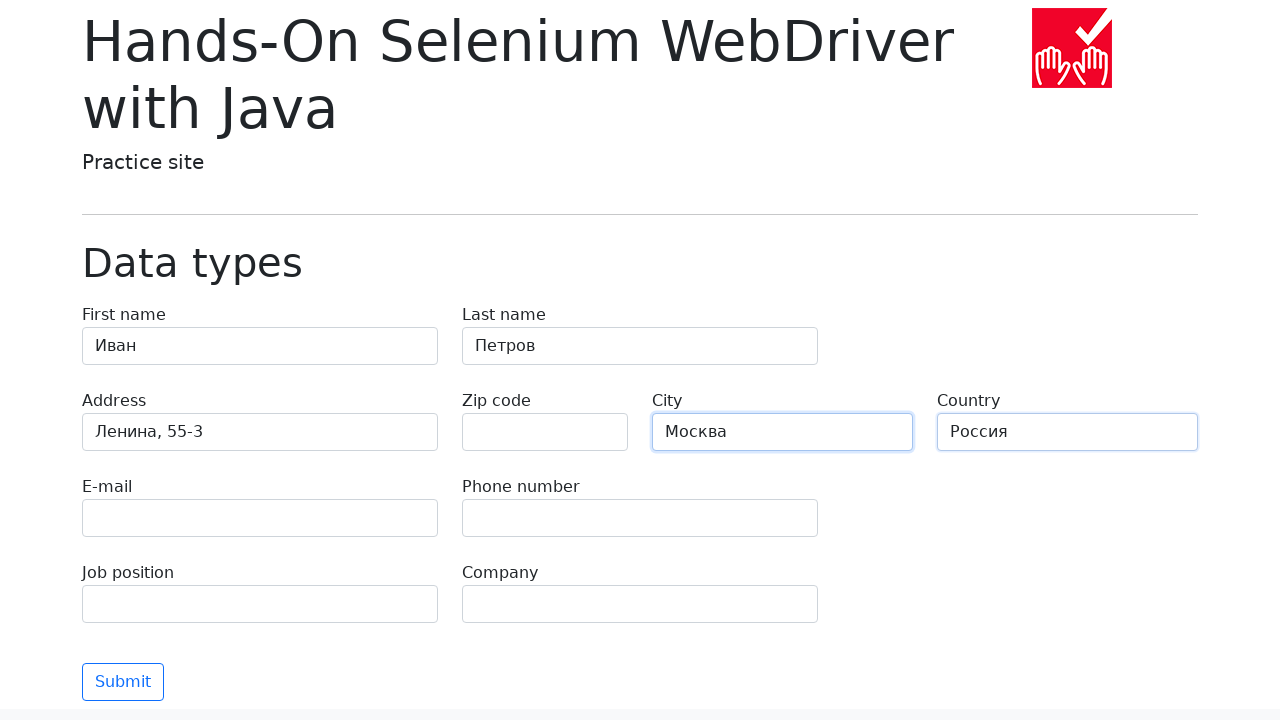

Filled email field with 'test@skypro.com' on [name='e-mail']
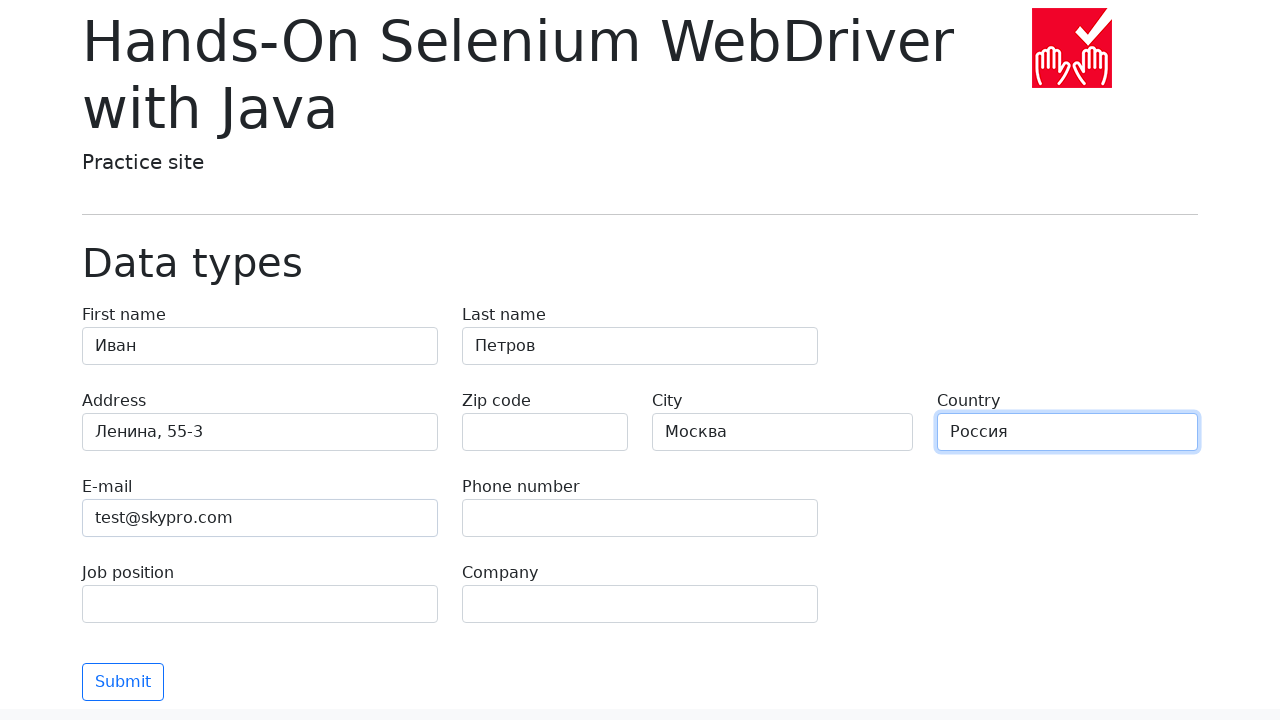

Filled phone field with '7985899998787' on [name='phone']
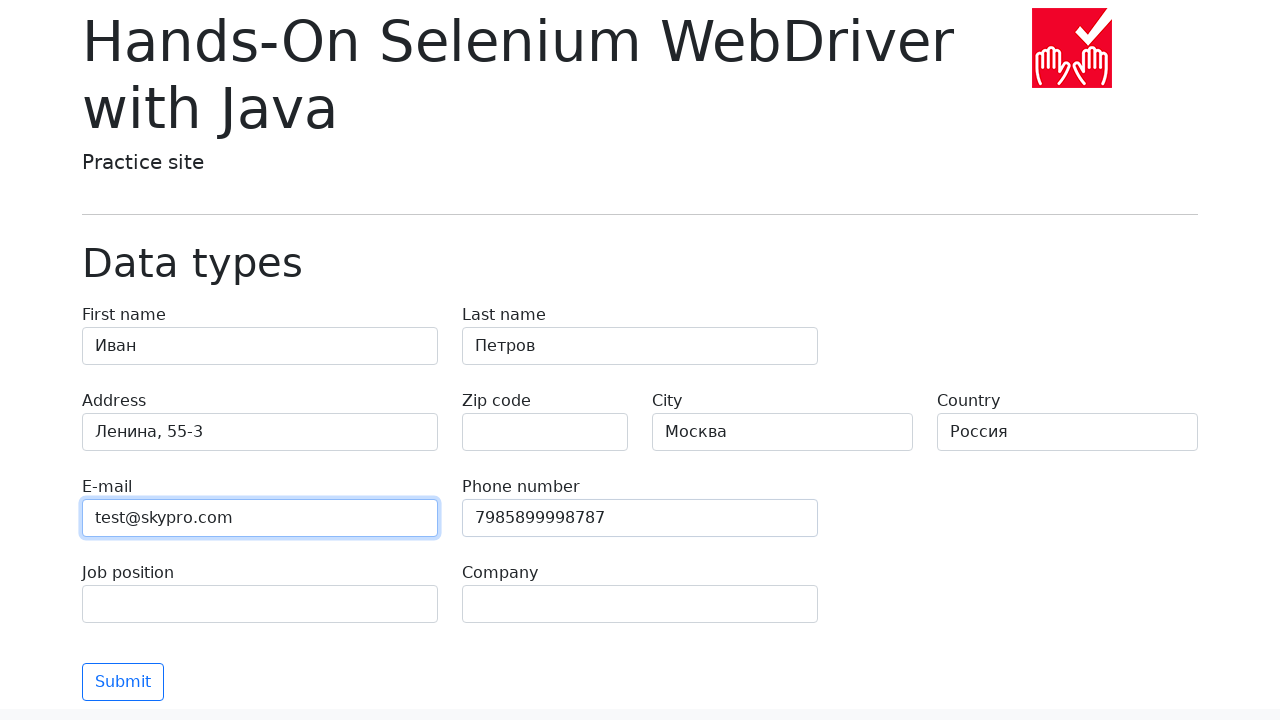

Filled job position field with 'QA' on [name='job-position']
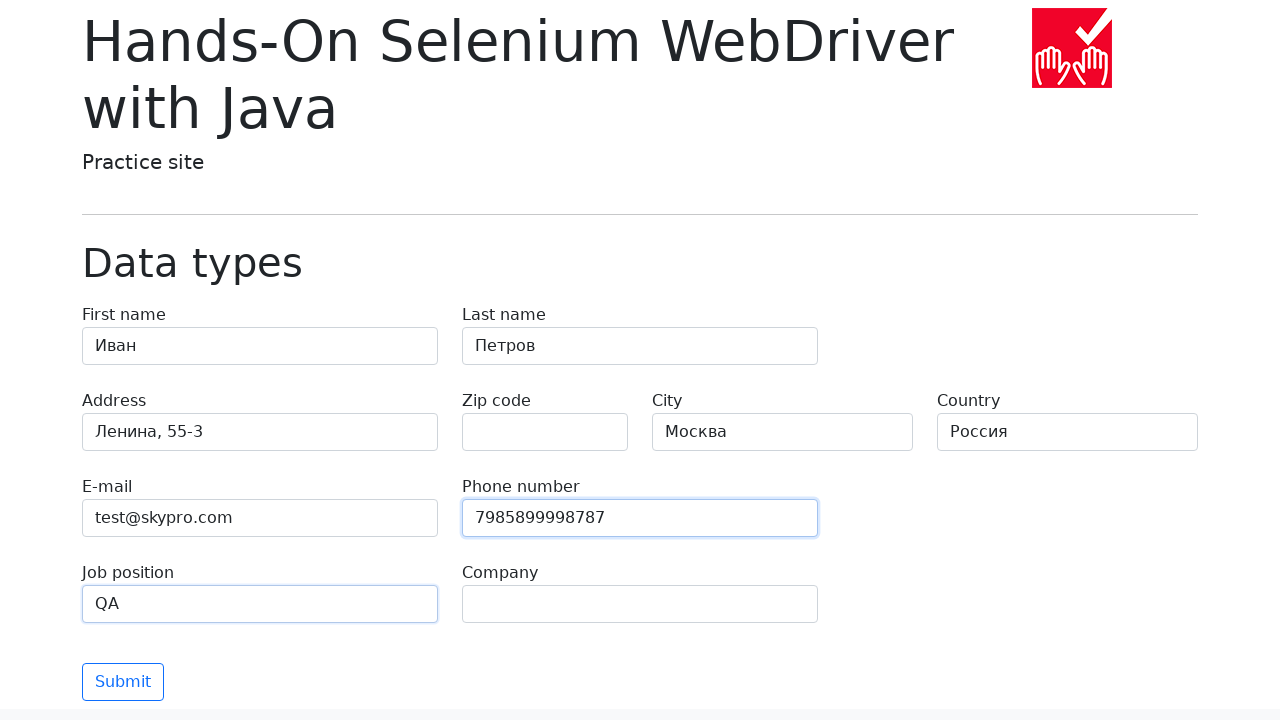

Filled company field with 'SkyPro' on [name='company']
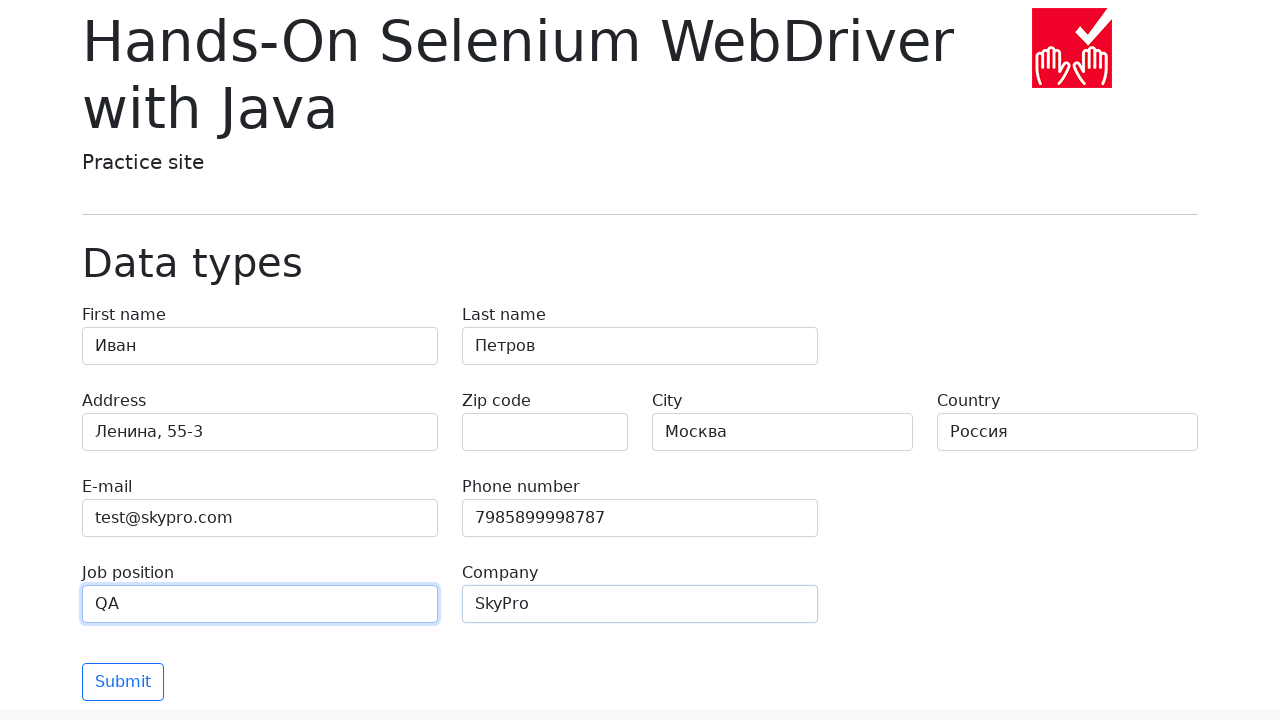

Clicked submit button to submit the form at (123, 682) on button[type='submit']
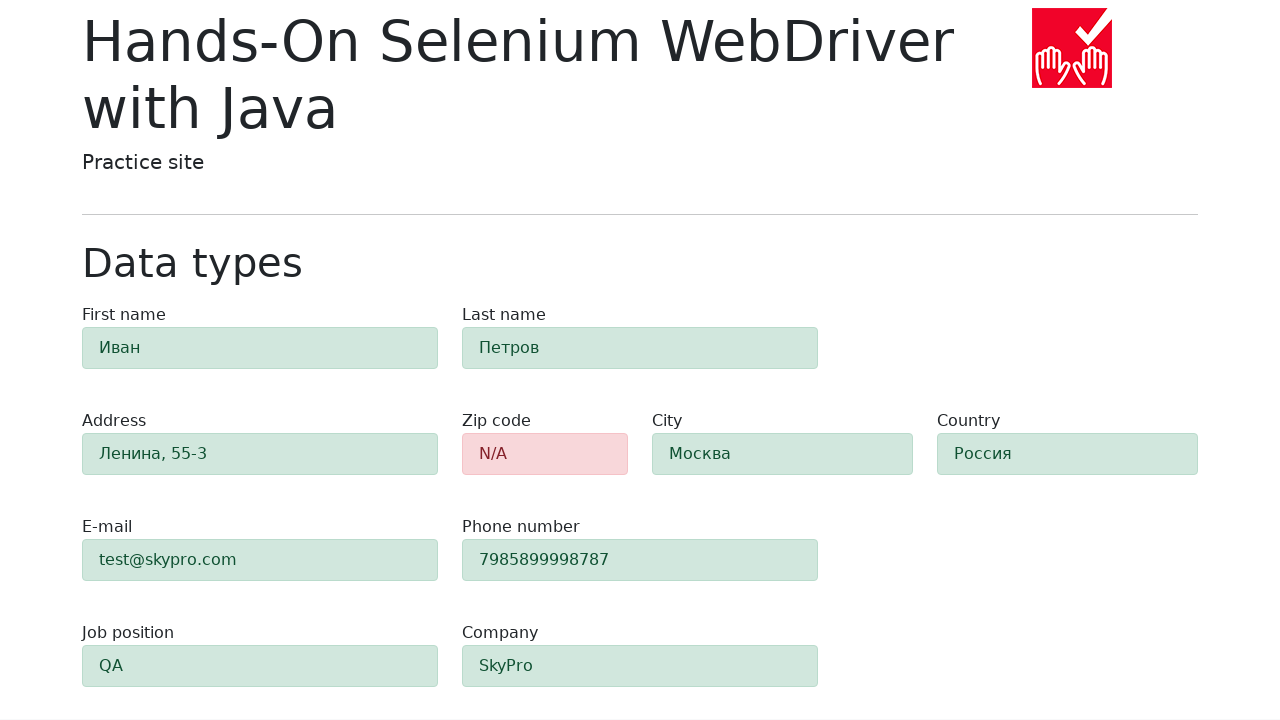

Zip code field became visible after form submission
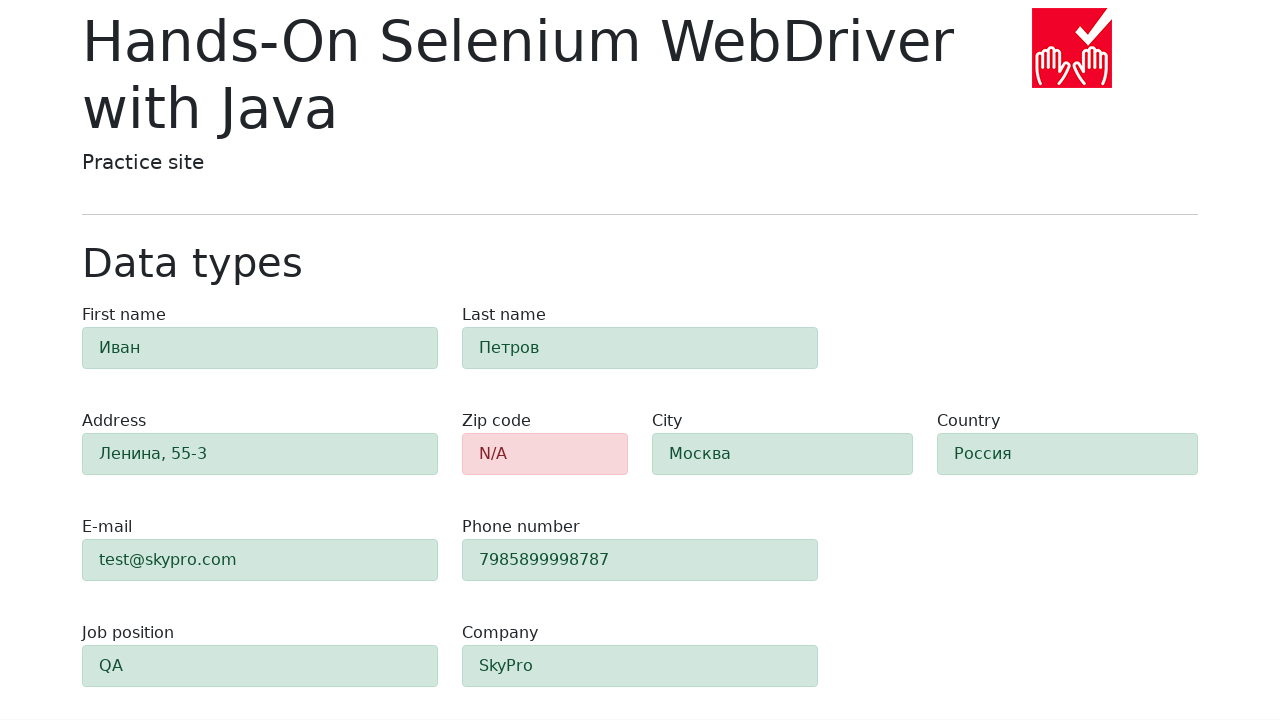

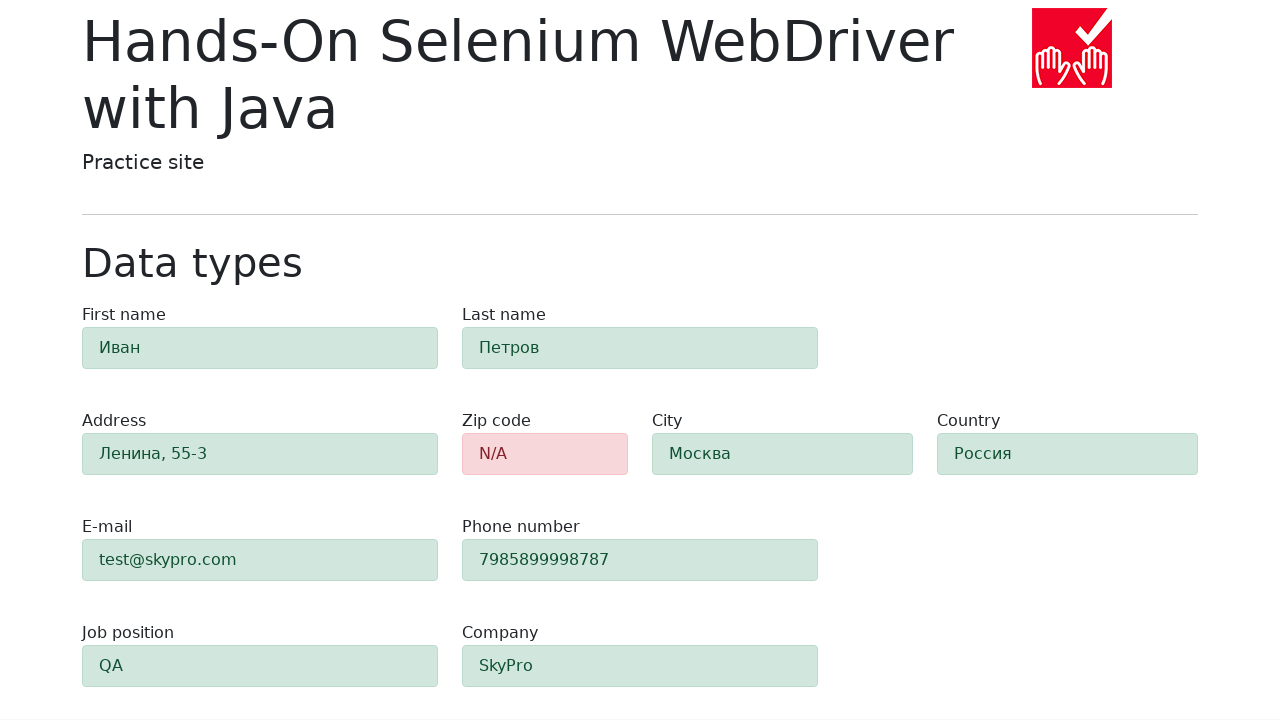